Tests searching for a book by multiple-word book name and verifies the result is displayed

Starting URL: https://www.sharelane.com/cgi-bin/main.py

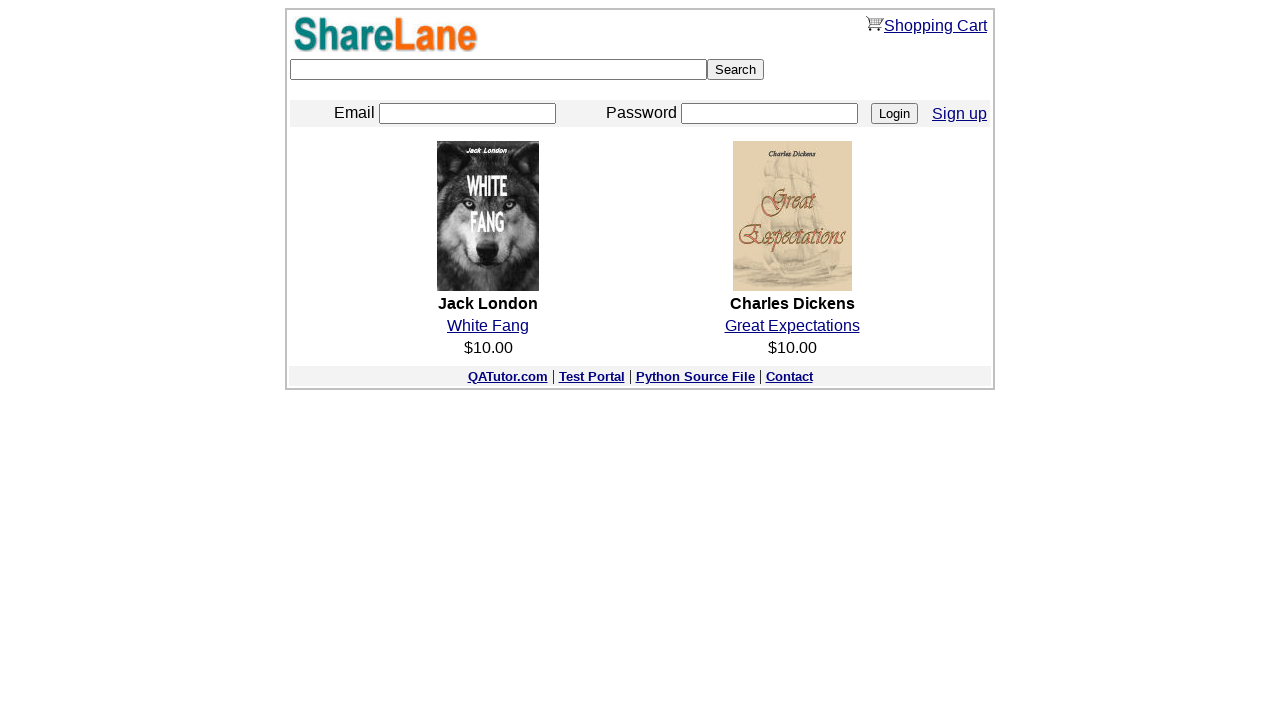

Filled search field with 'The Power of Positive Thinking' on input[name='keyword']
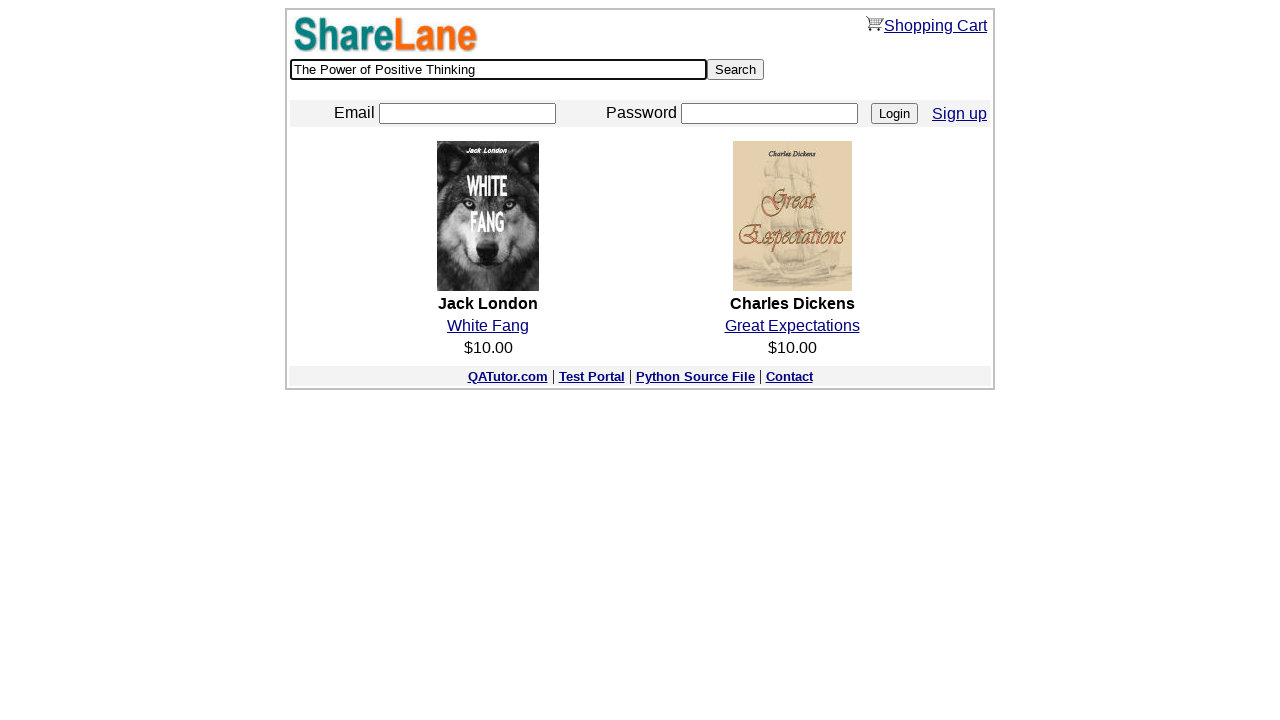

Clicked search button at (736, 70) on input[type='submit'][value='Search']
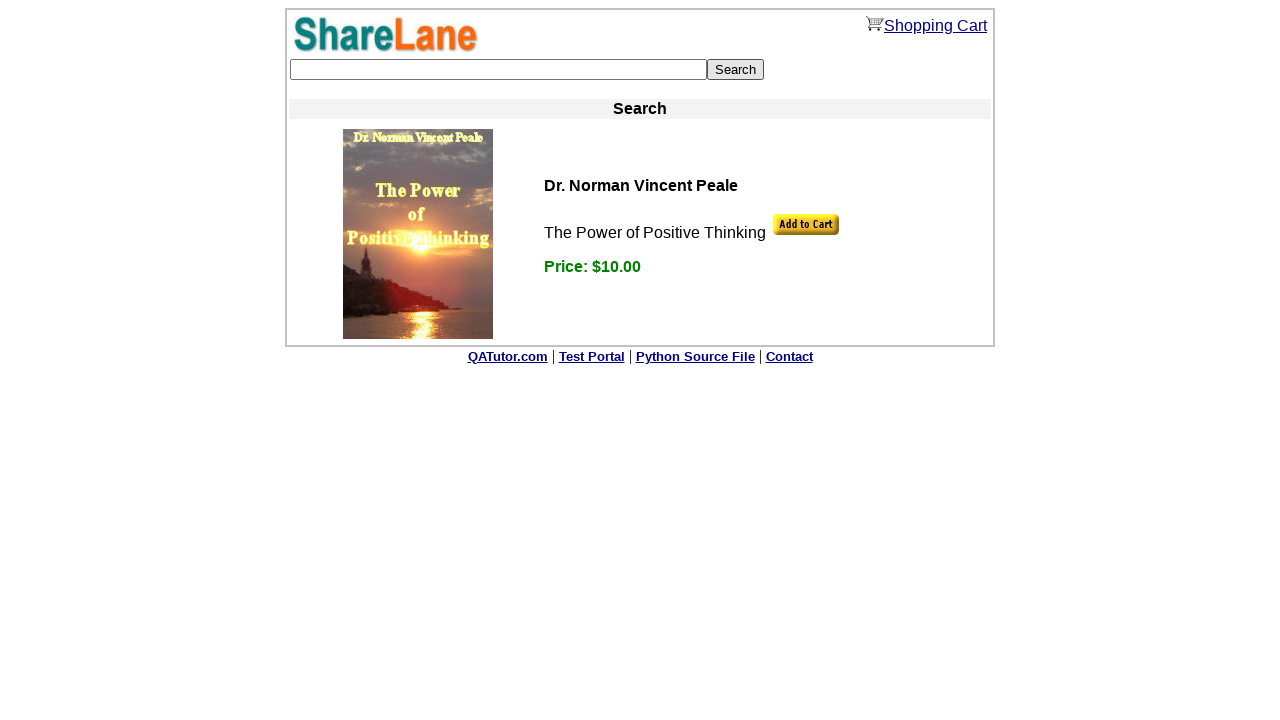

Book search result 'The Power of Positive Thinking' displayed
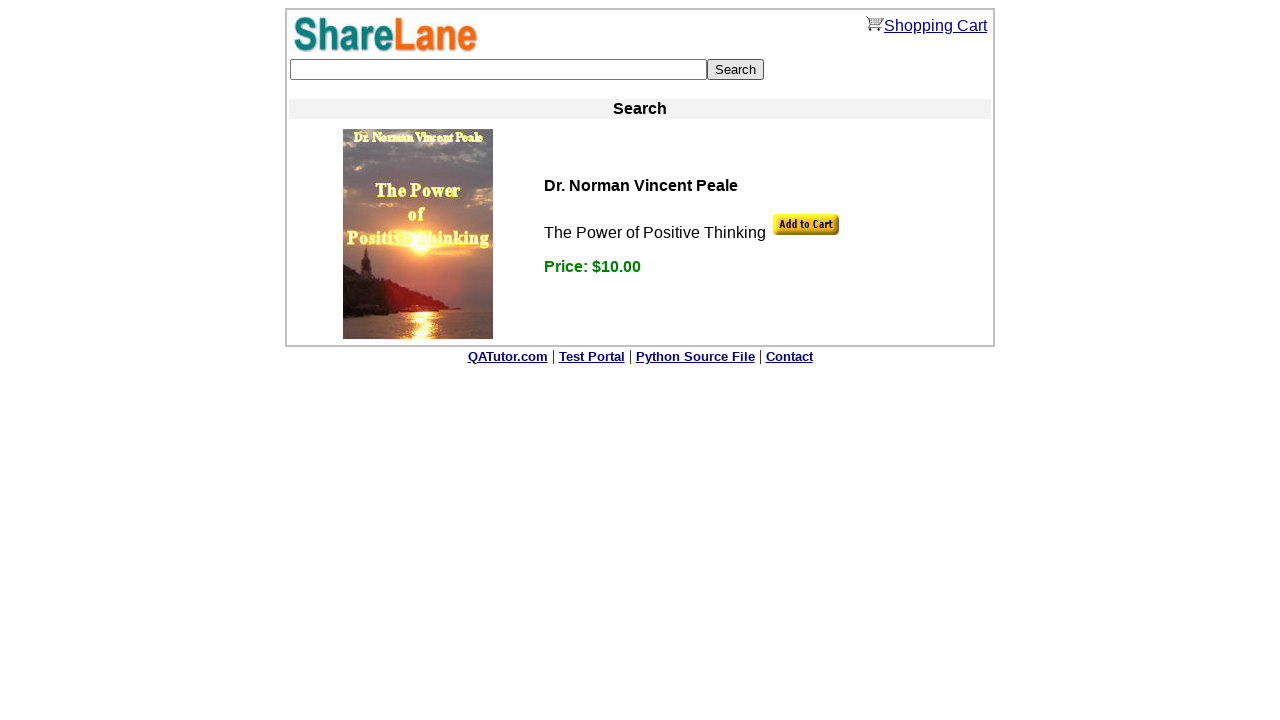

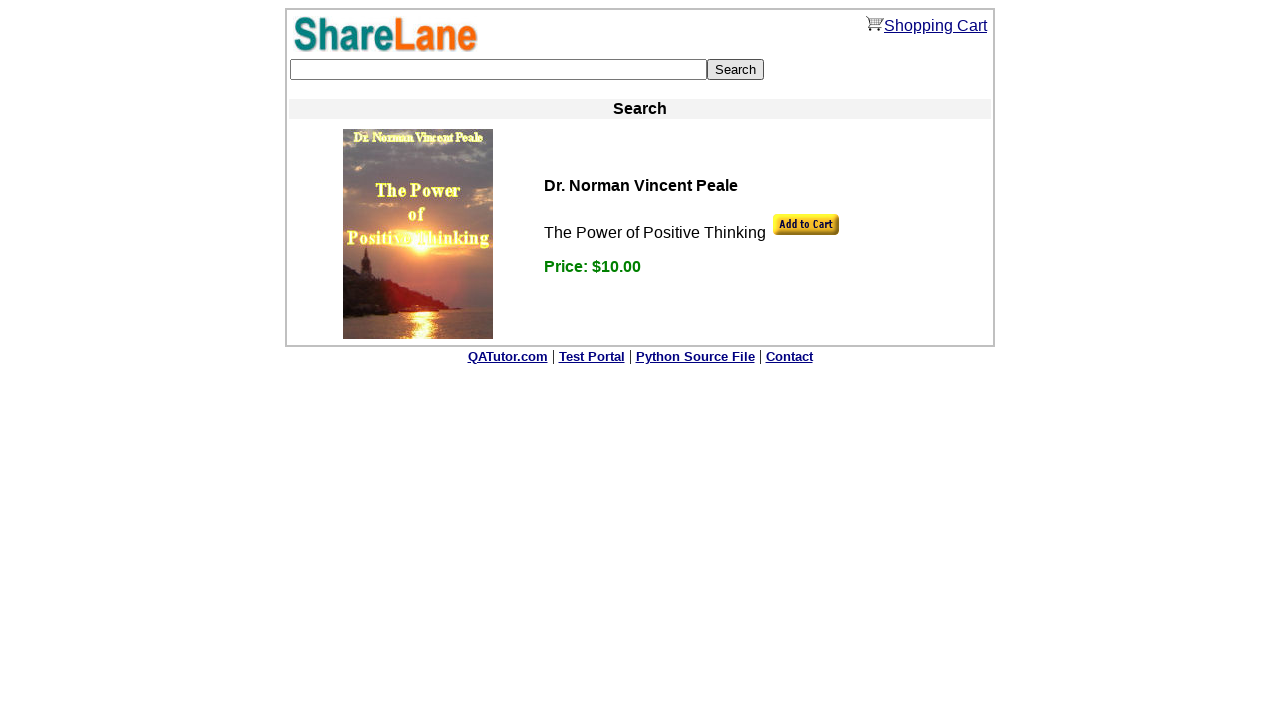